Tests scrolling to a radio button element and clicking on it to select the "Car" option on a test page

Starting URL: https://omayo.blogspot.com/

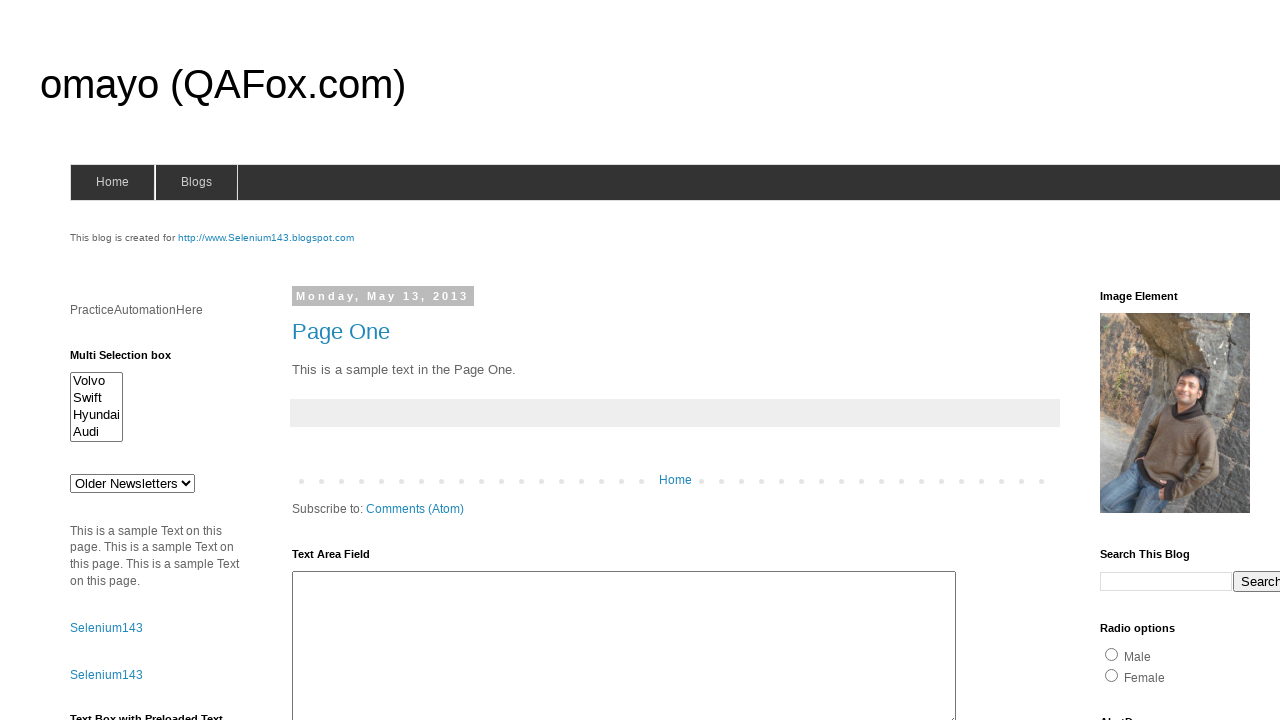

Located the Car radio button element
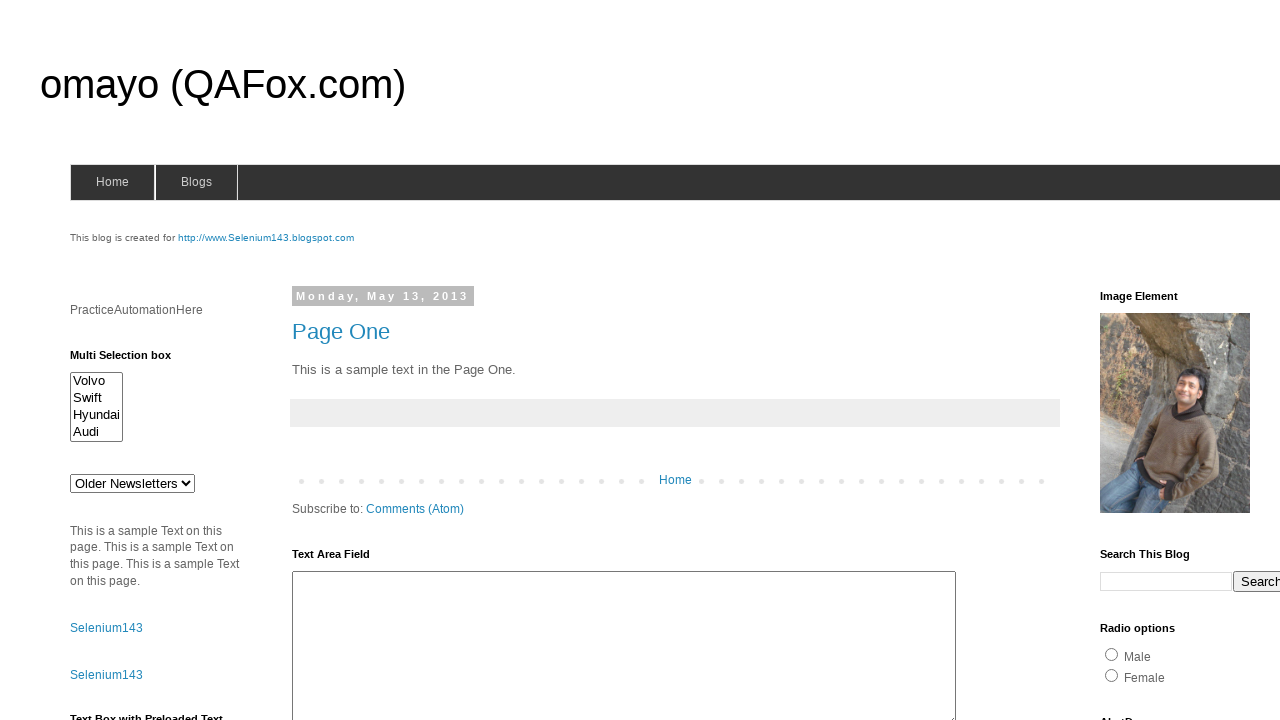

Scrolled to Car radio button into view
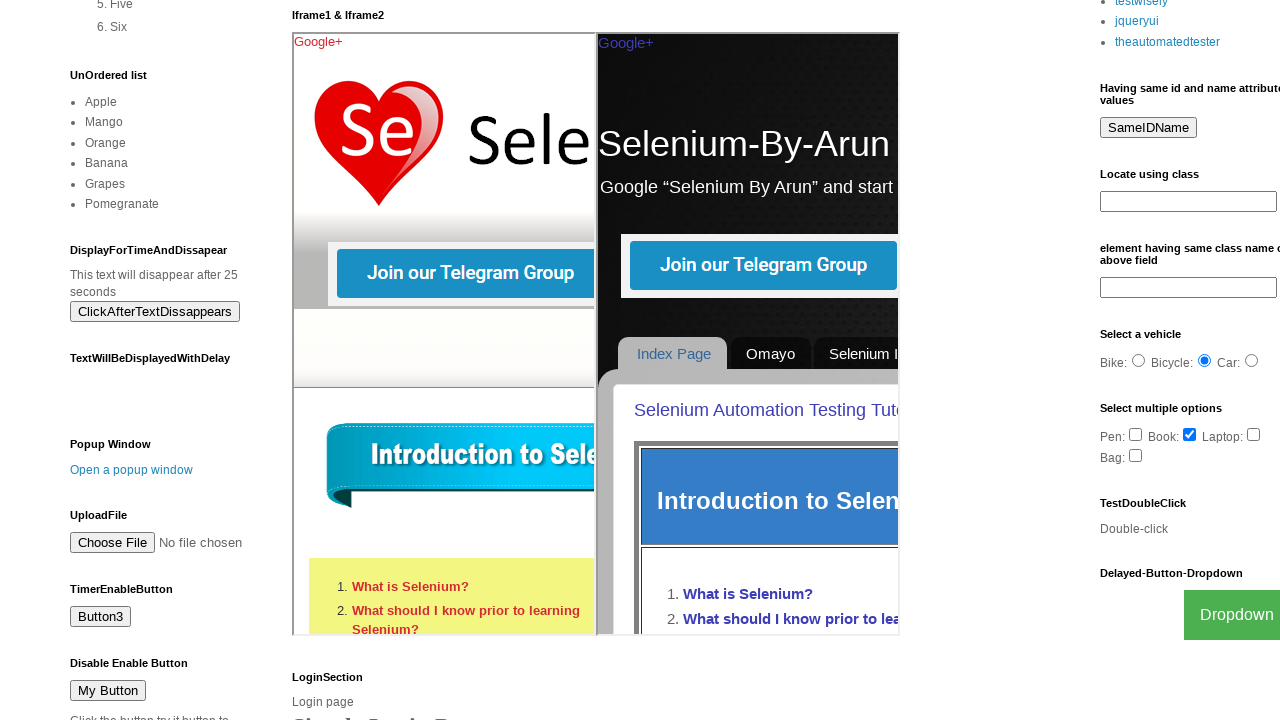

Clicked the Car radio button to select it at (1252, 361) on input[value='Car']
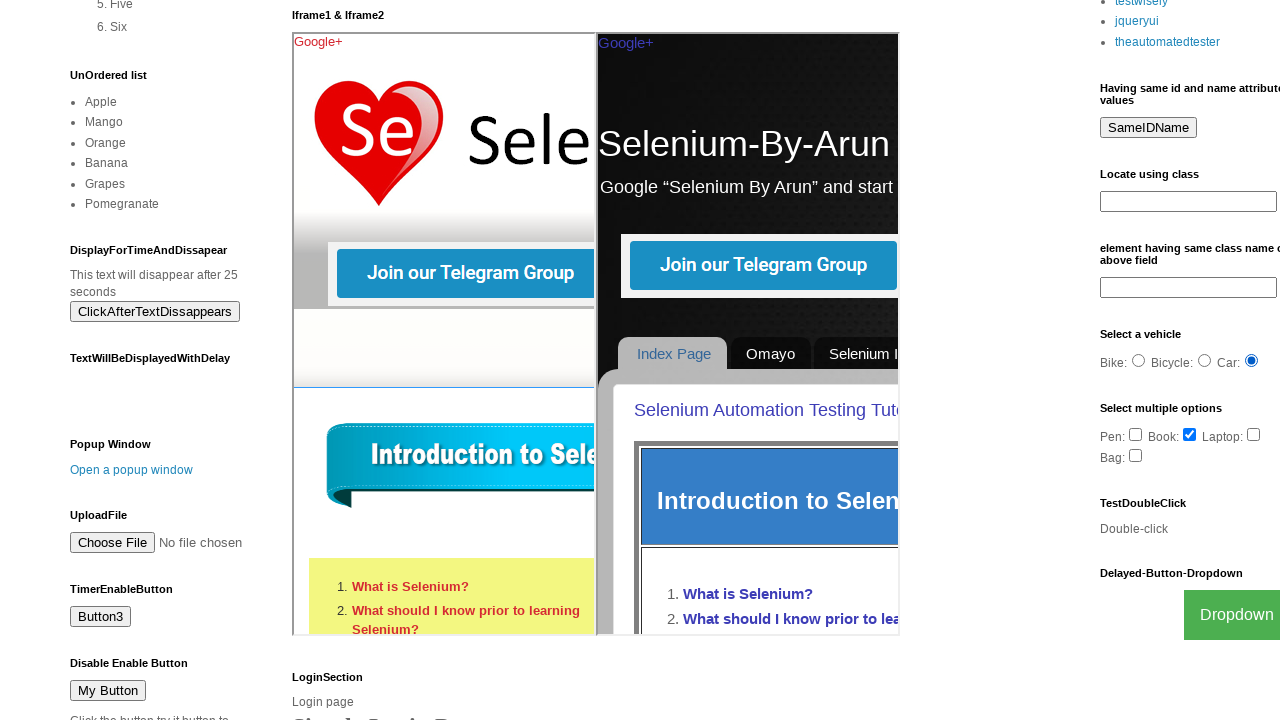

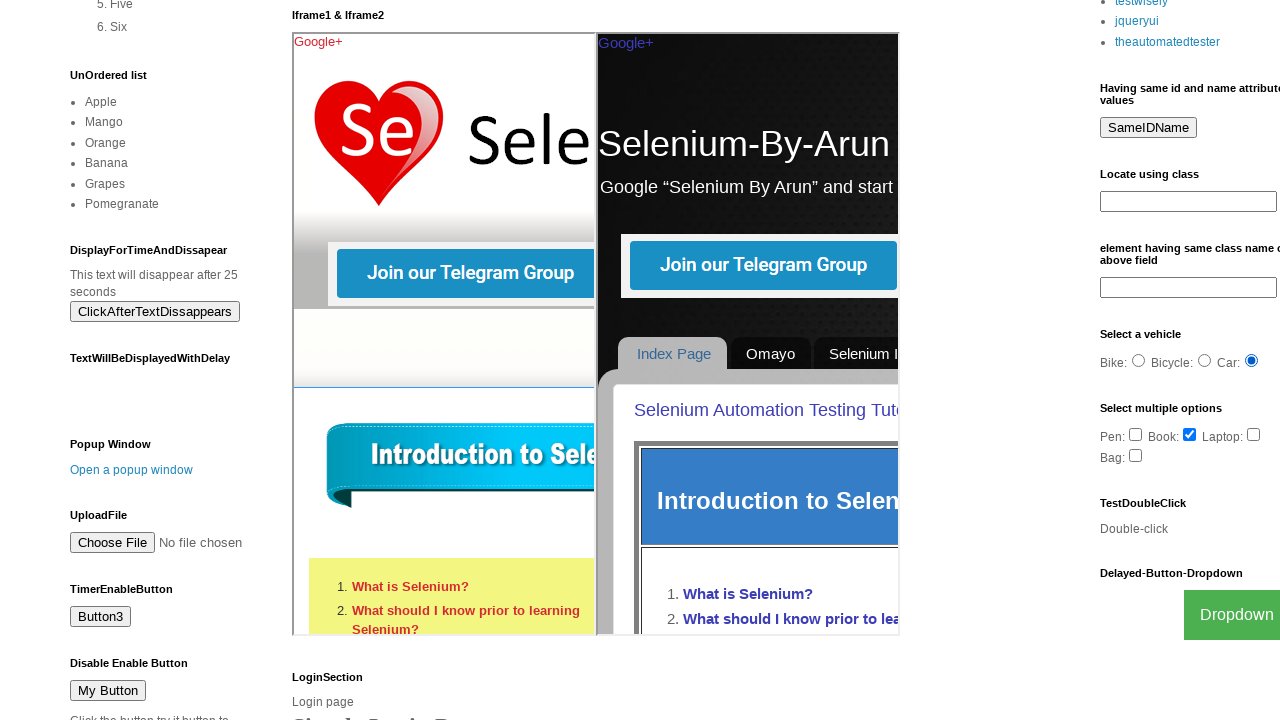